Tests dynamic loading functionality by clicking the start button and waiting for the hidden element to become visible with the finish text

Starting URL: http://the-internet.herokuapp.com/dynamic_loading/1

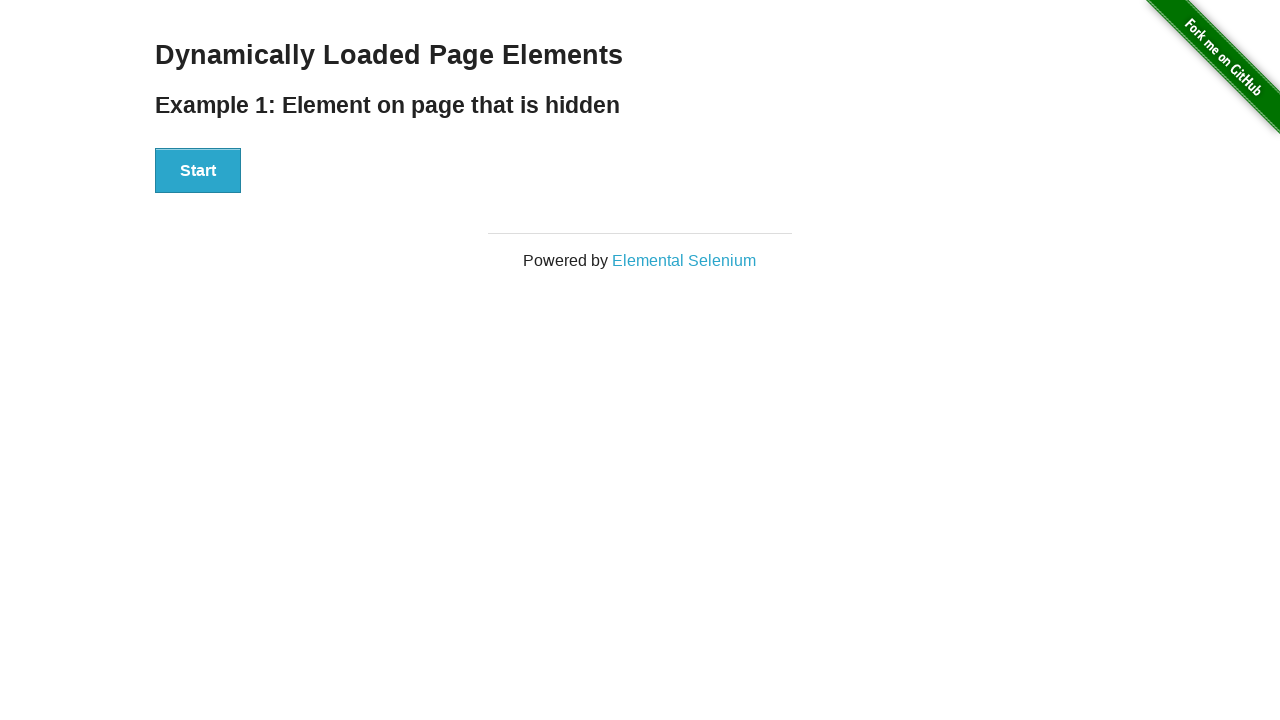

Start button is visible on the dynamic loading page
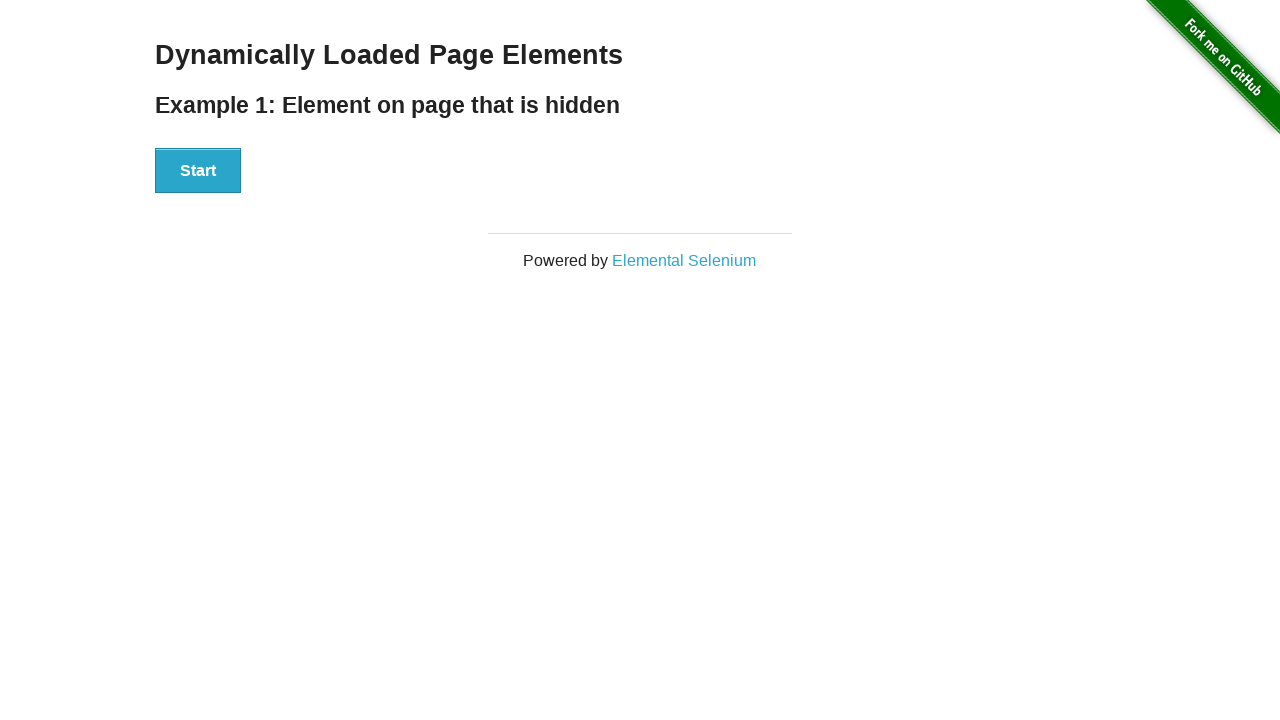

Clicked the start button to trigger dynamic loading at (198, 171) on #start button
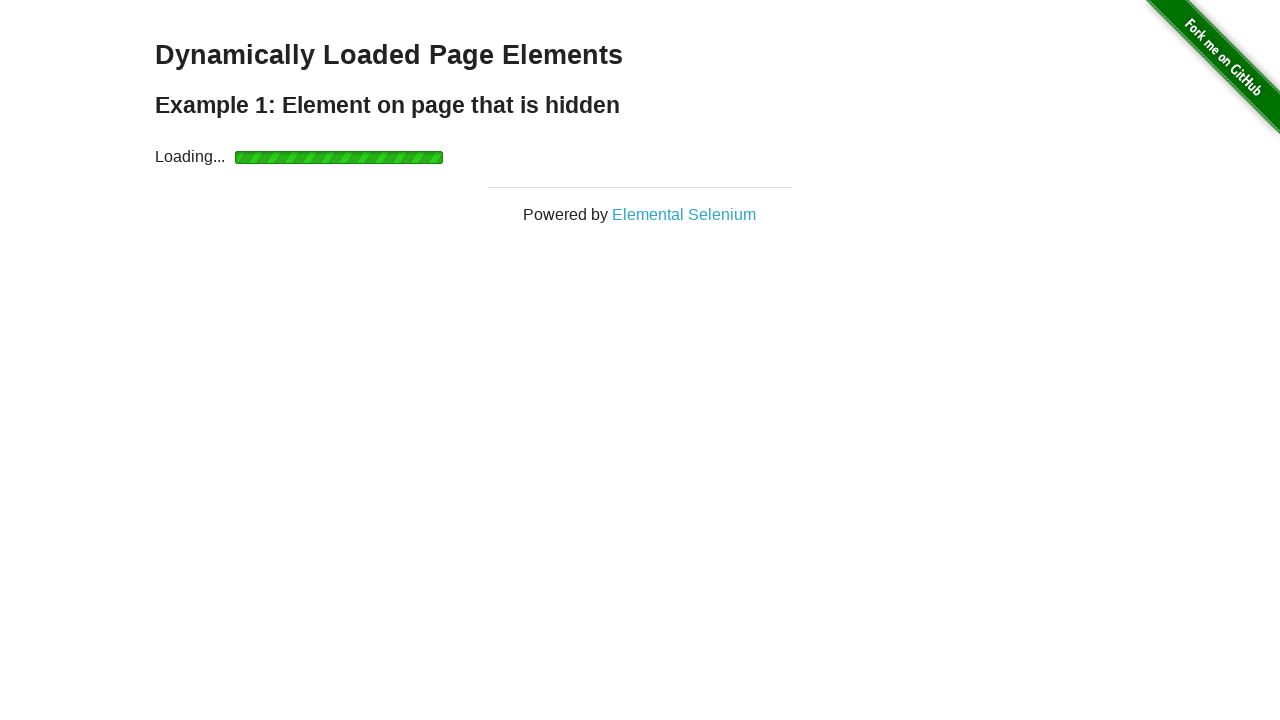

Finish text element became visible after loading completed
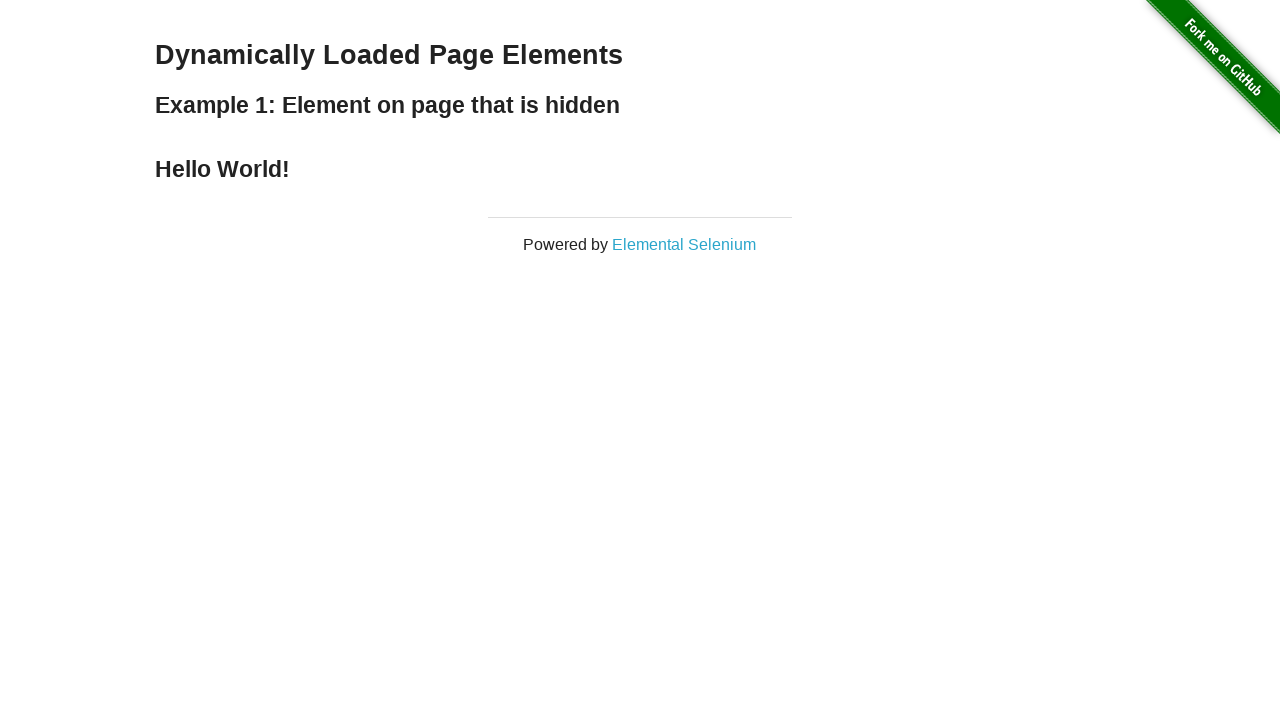

Verified that the finish text is displayed
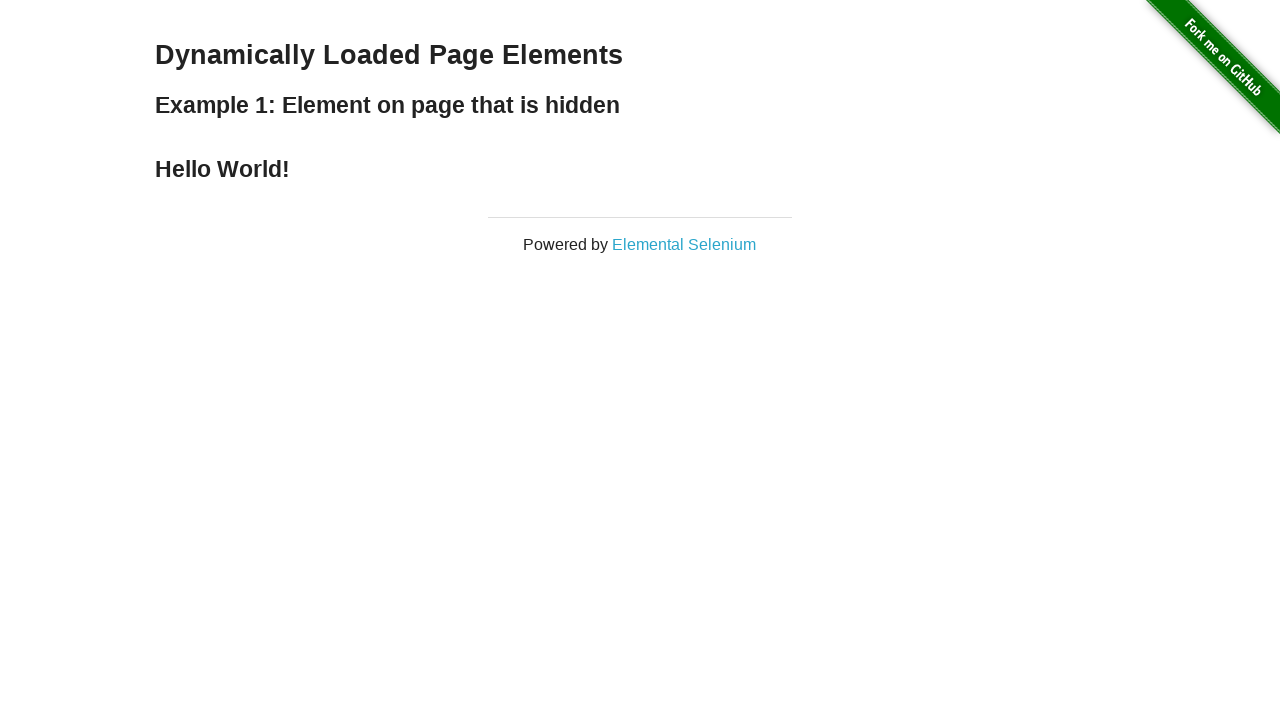

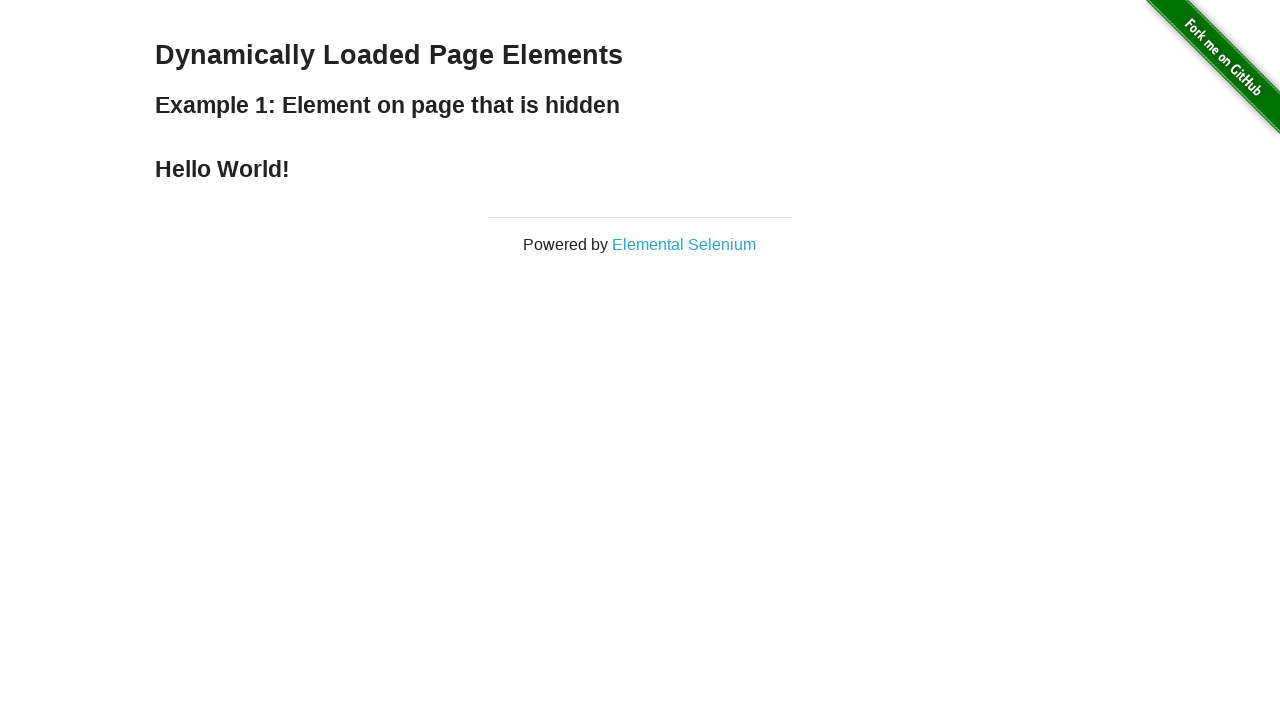